Tests browser navigation methods by navigating to Baskin Robbins website, then using back, forward, and refresh browser controls to demonstrate navigation functionality.

Starting URL: https://baskinrobbinsindia.com/

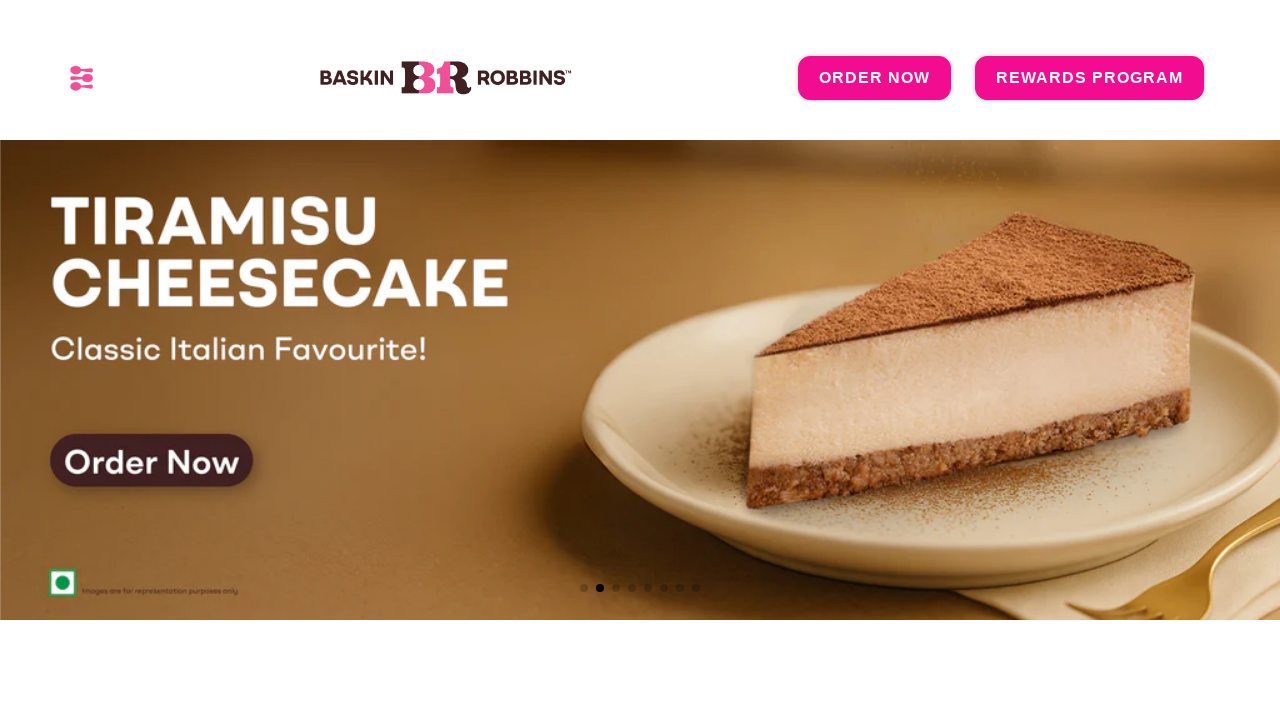

Waited for Baskin Robbins India homepage to load (domcontentloaded)
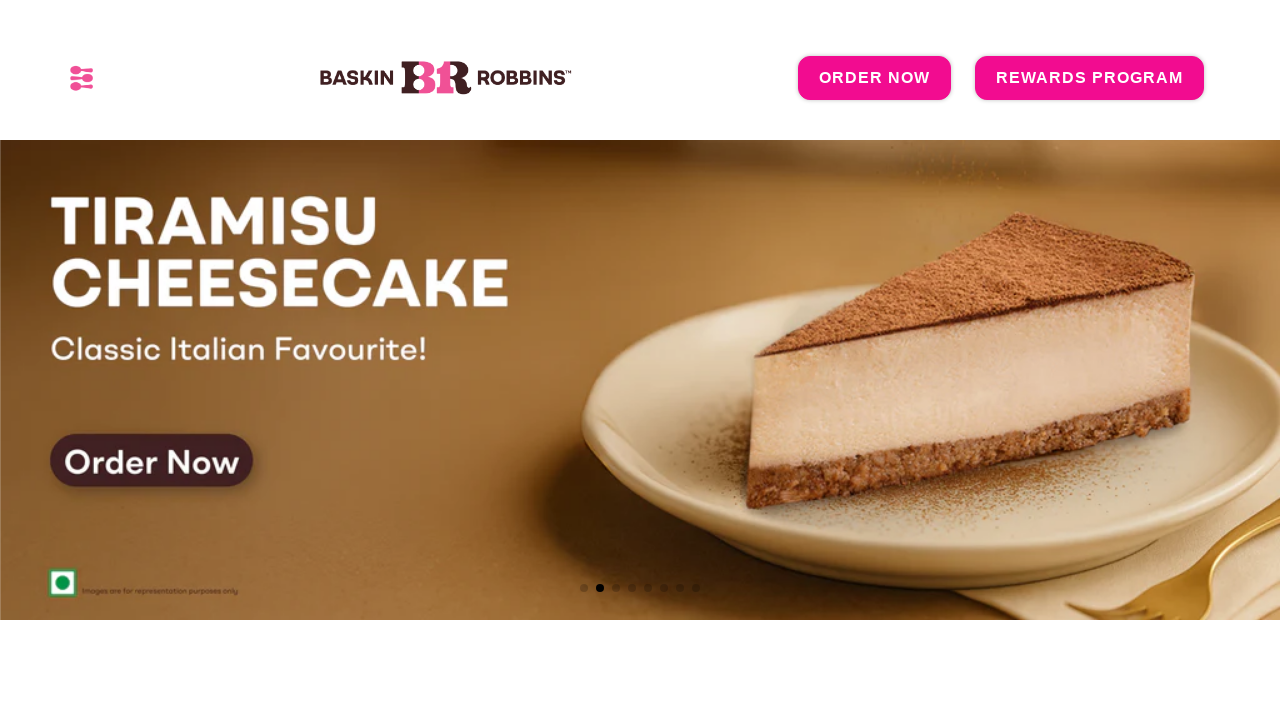

Navigated back using browser back button
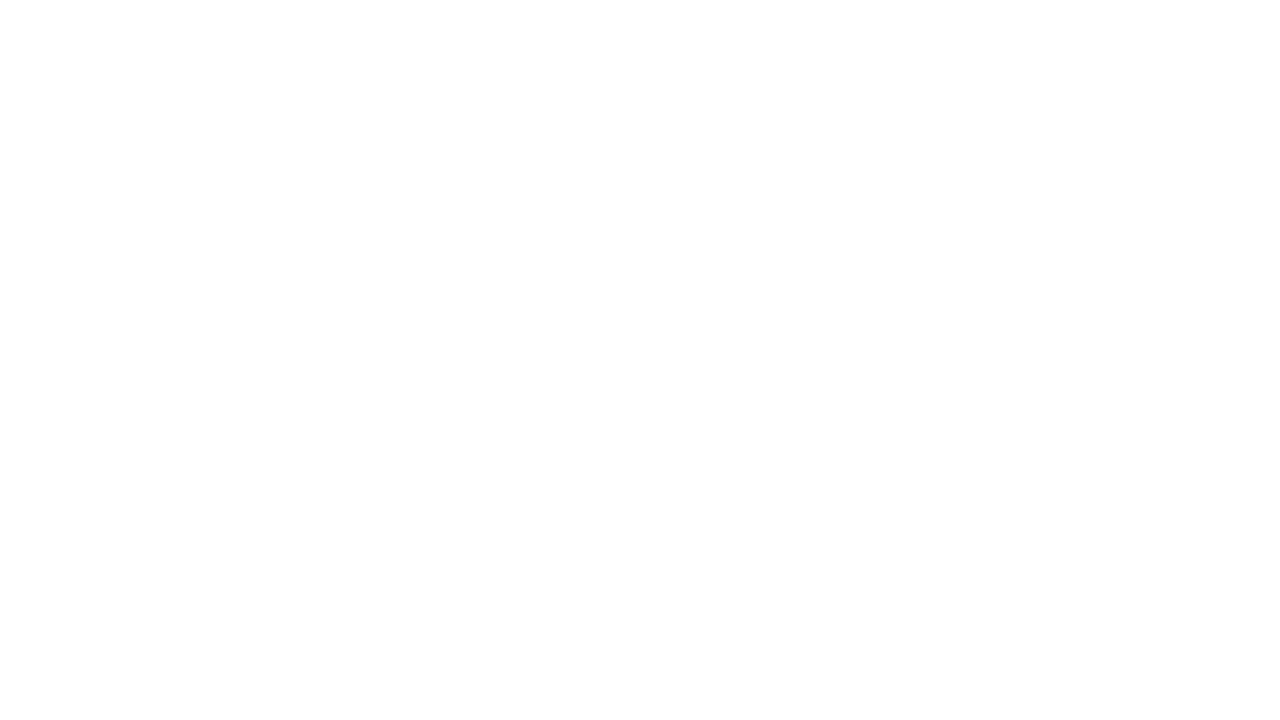

Waited 2 seconds for back navigation to complete
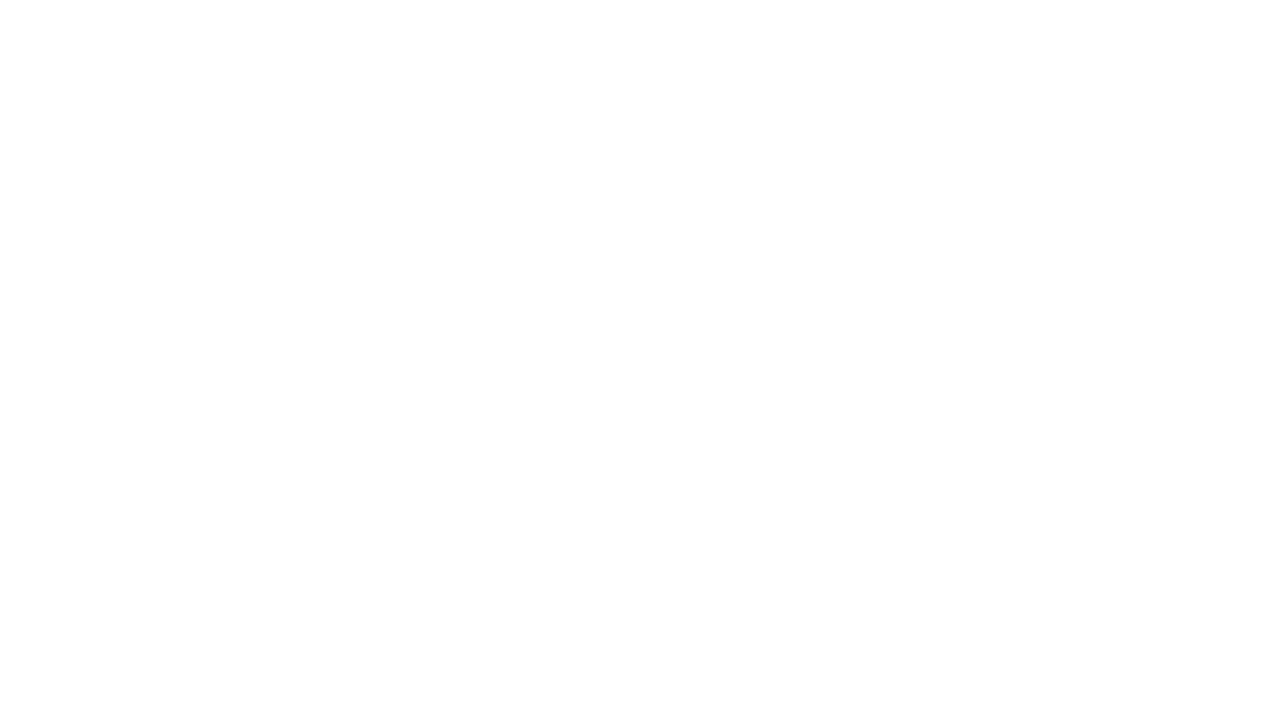

Navigated forward using browser forward button
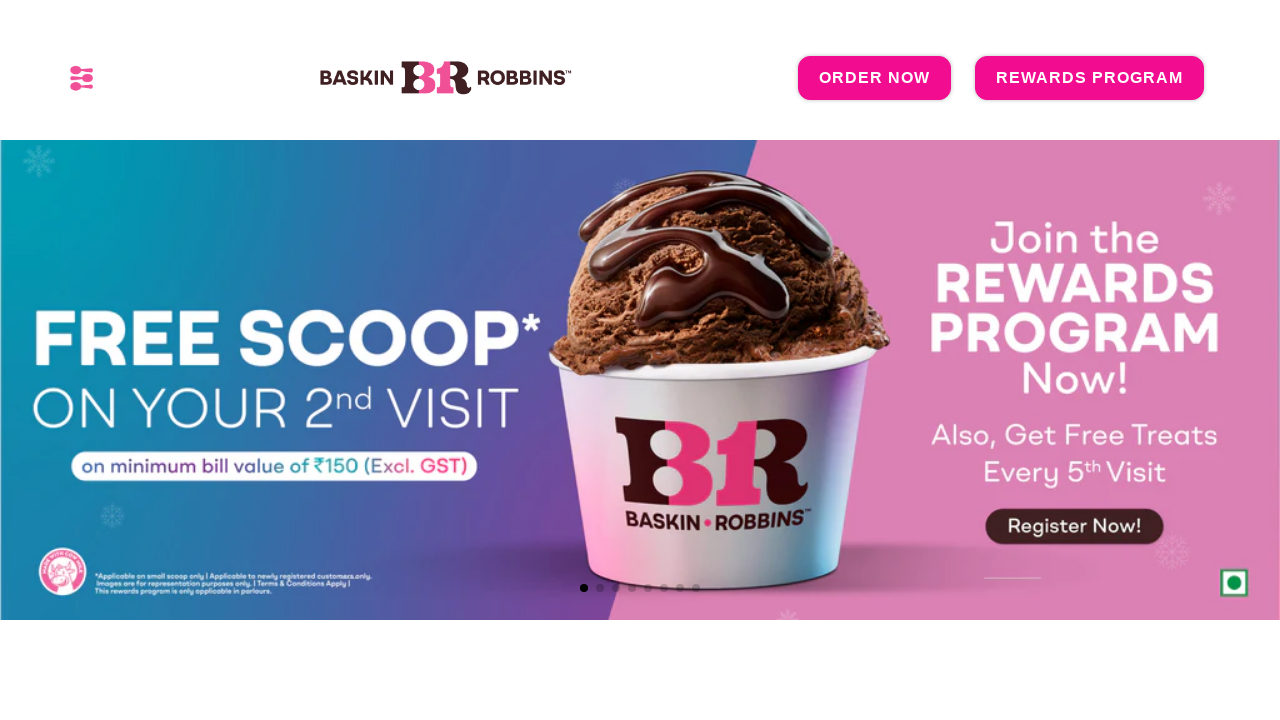

Waited for Baskin Robbins India homepage to load after forward navigation (domcontentloaded)
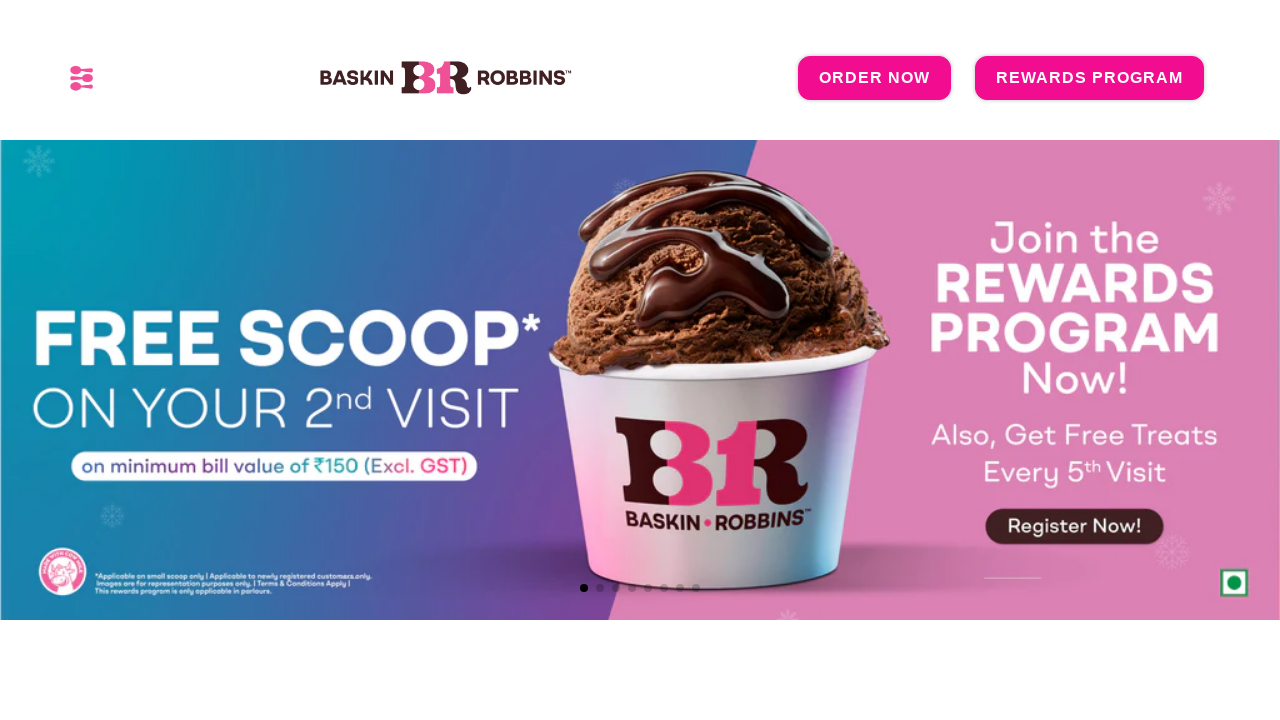

Refreshed the page using browser reload
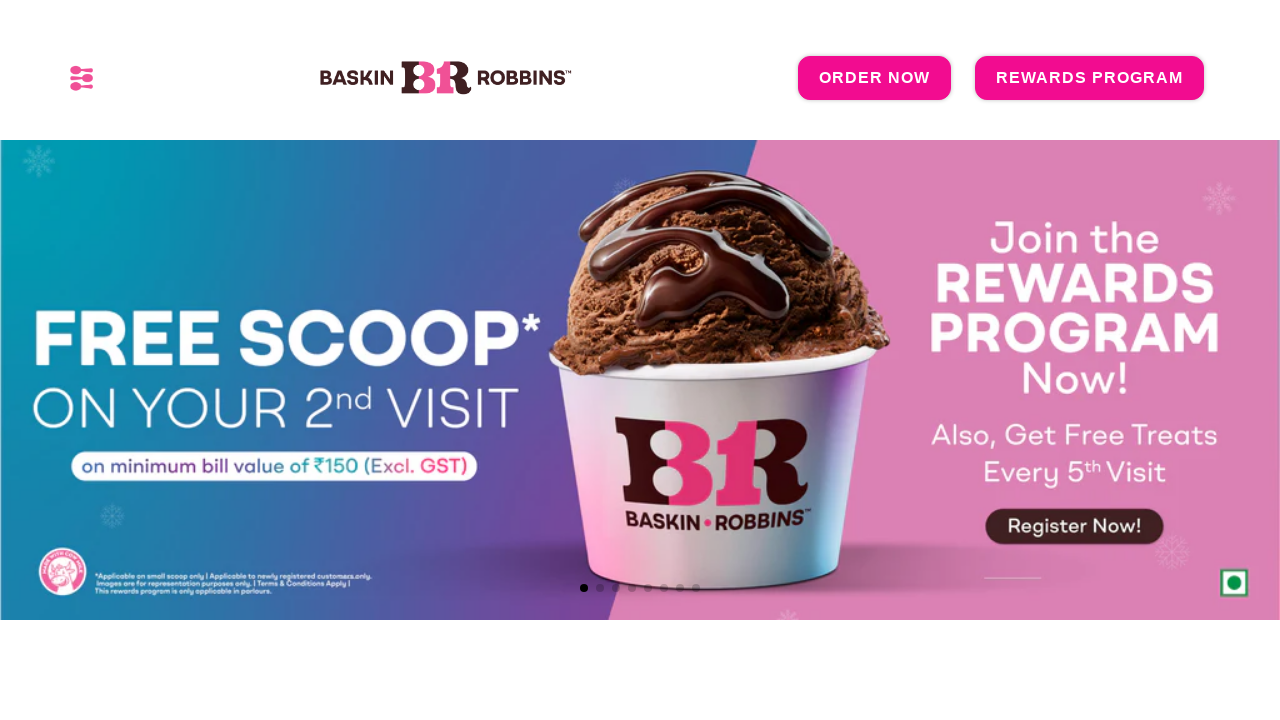

Waited for refreshed Baskin Robbins India homepage to fully load (domcontentloaded)
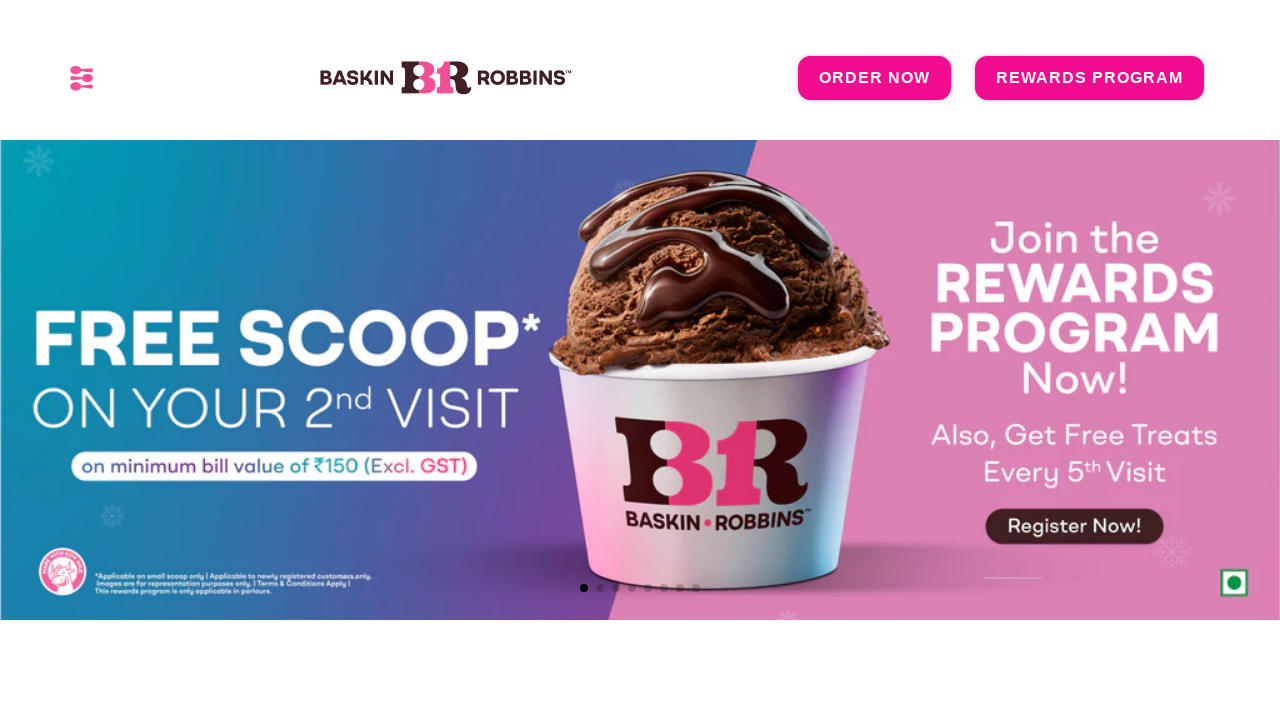

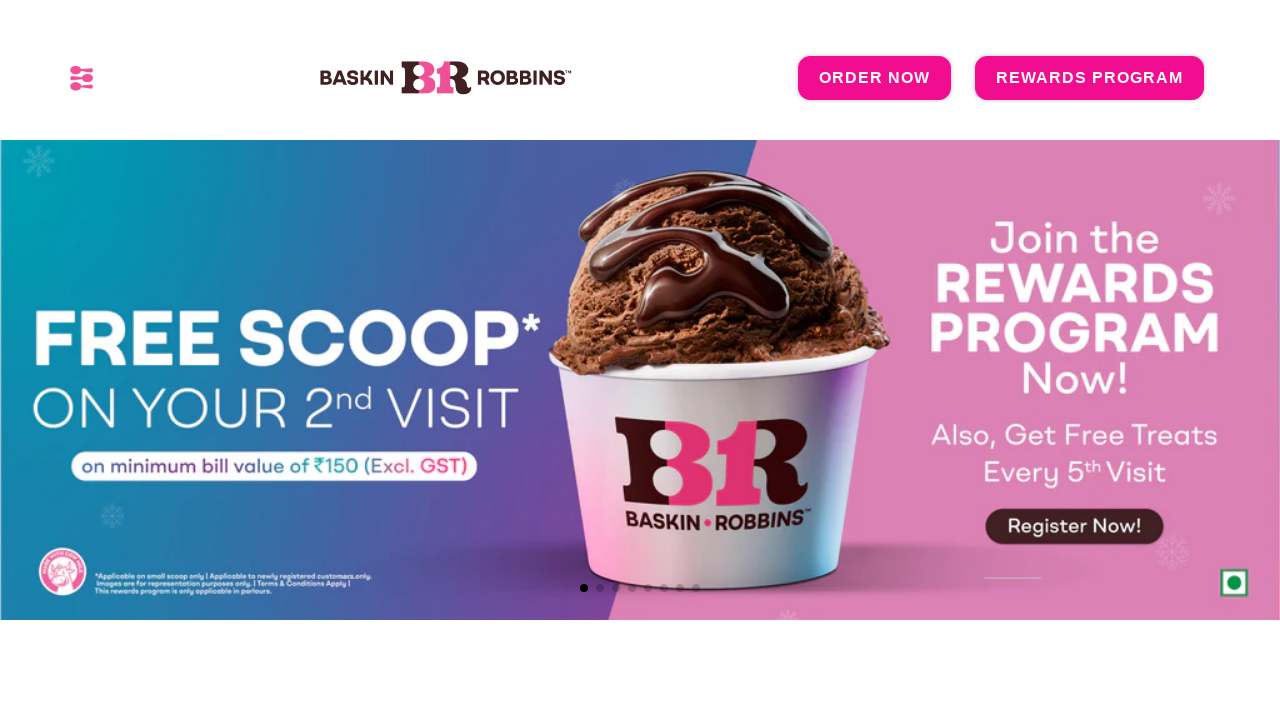